Tests a practice form by filling out all fields including personal information, date of birth, subjects, hobbies, file upload, address, and state/city dropdowns, then submits and verifies the confirmation modal appears.

Starting URL: https://demoqa.com/automation-practice-form

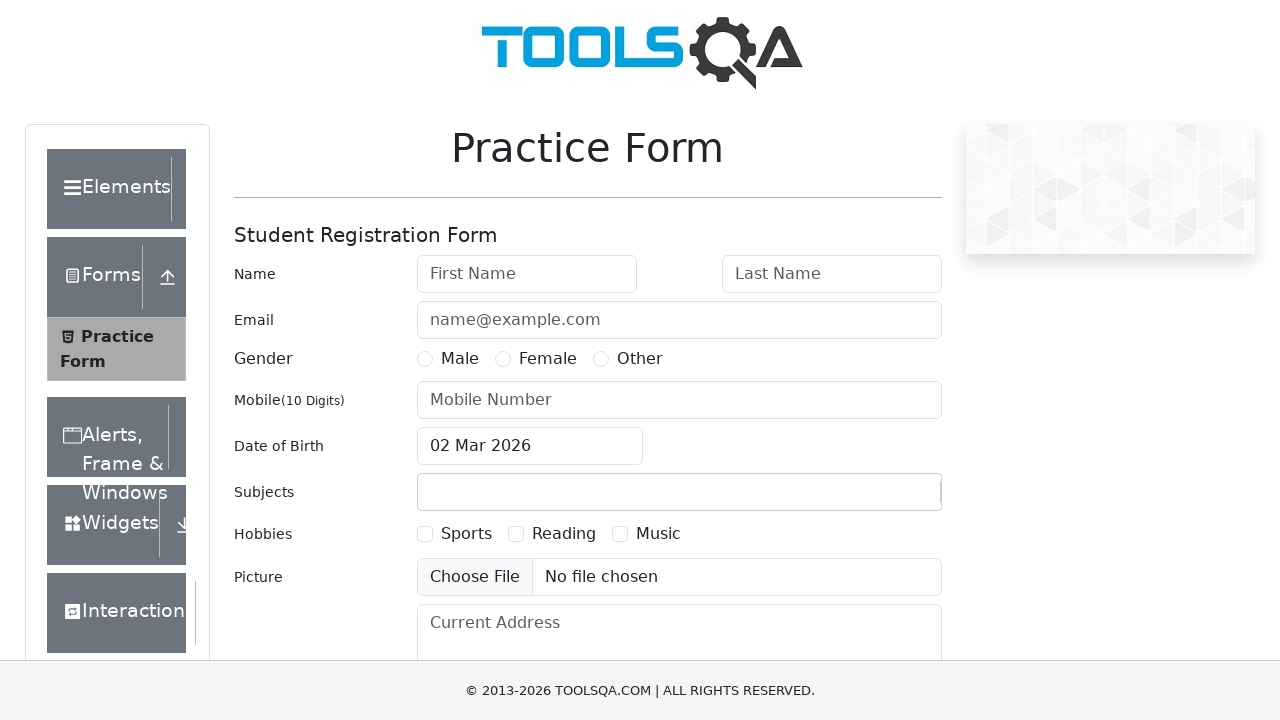

Filled first name field with 'Carlos' on #firstName
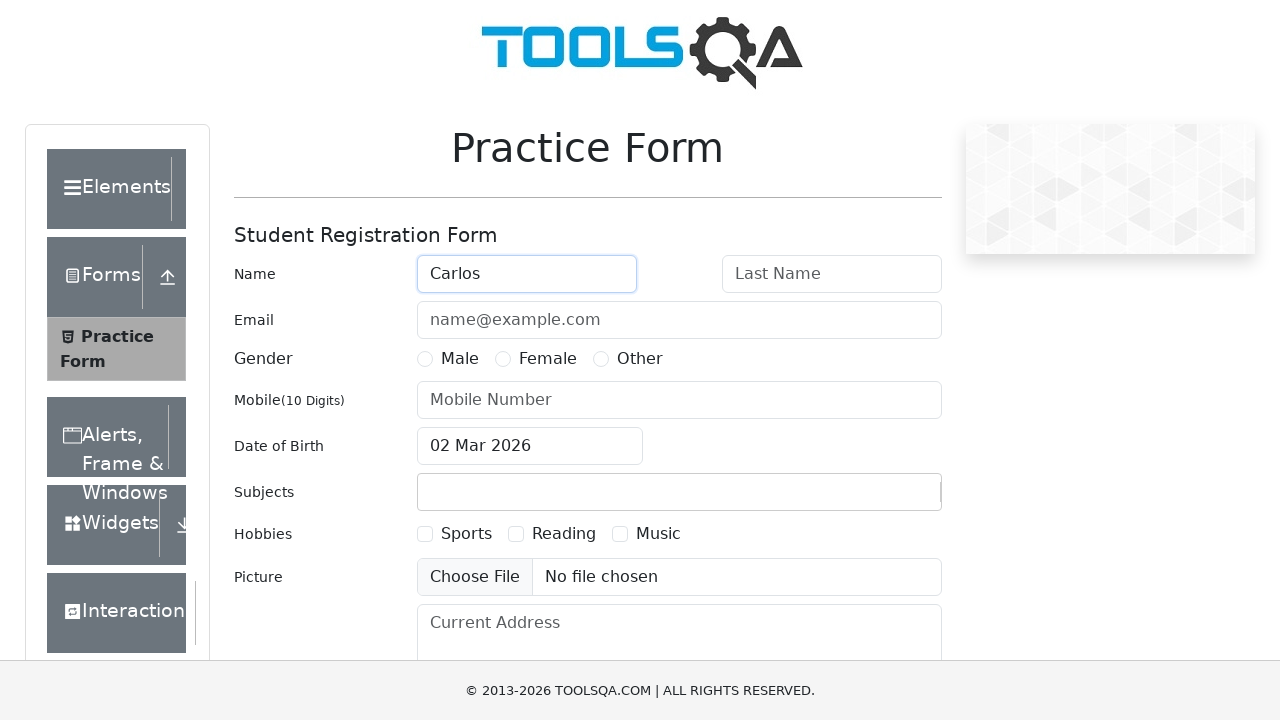

Filled last name field with 'Martinez' on #lastName
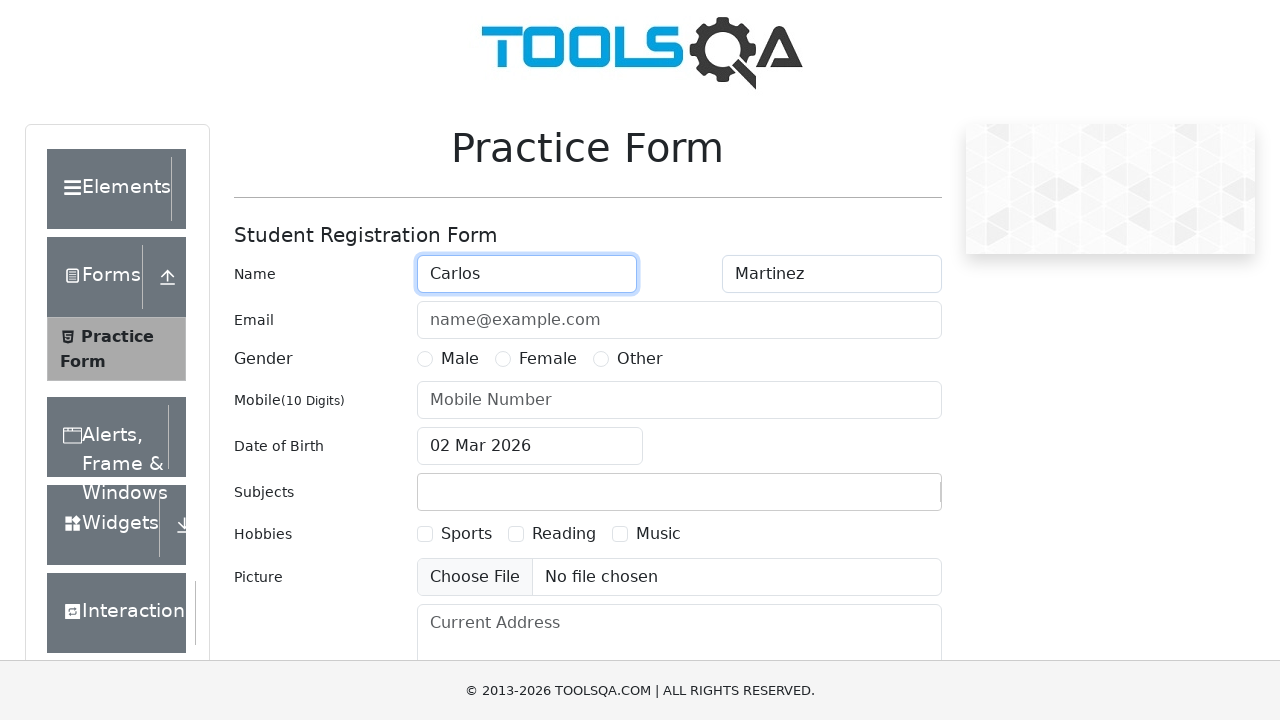

Filled email field with 'carlos.martinez@testmail.com' on #userEmail
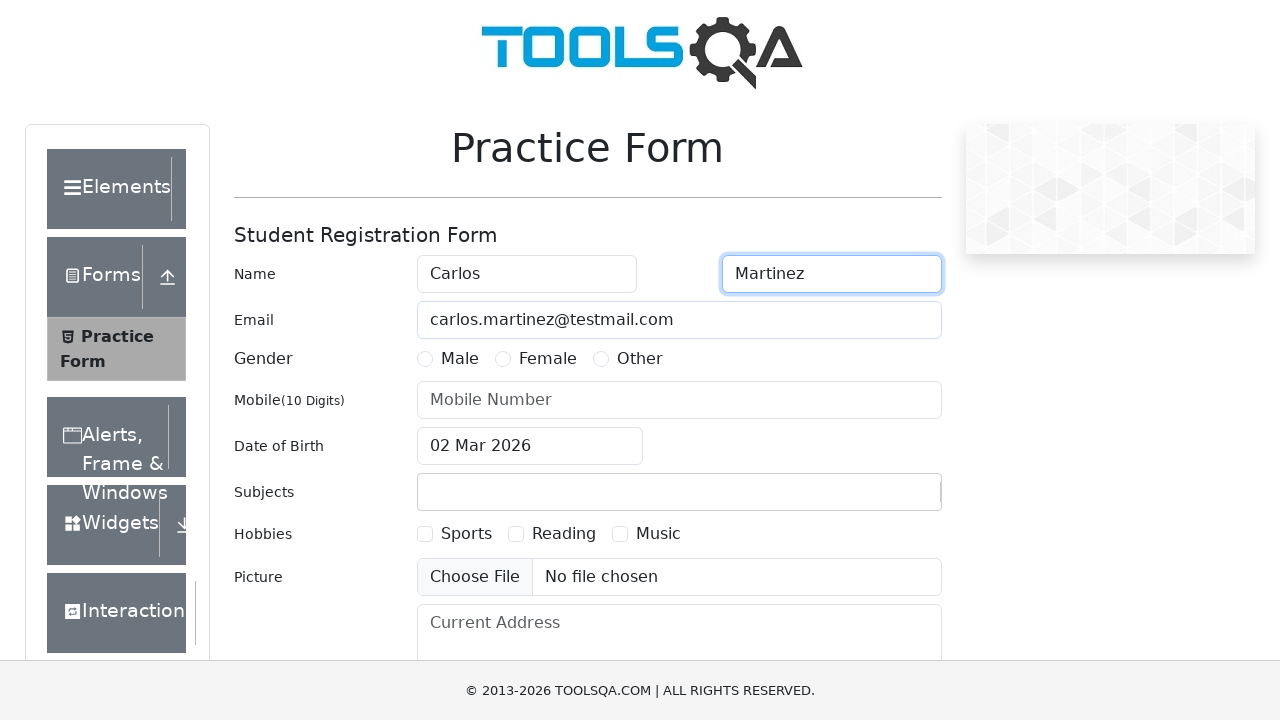

Selected Male gender option at (460, 359) on label:text('Male')
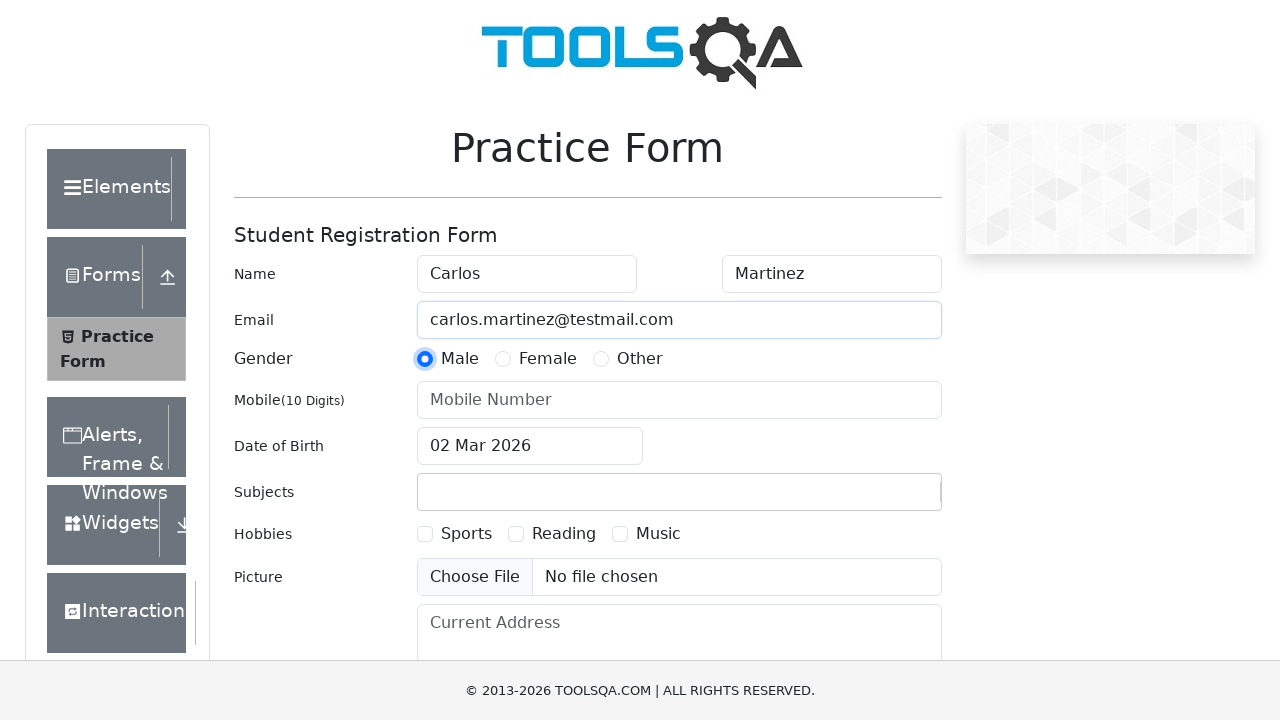

Filled mobile number field with '5551234567' on #userNumber
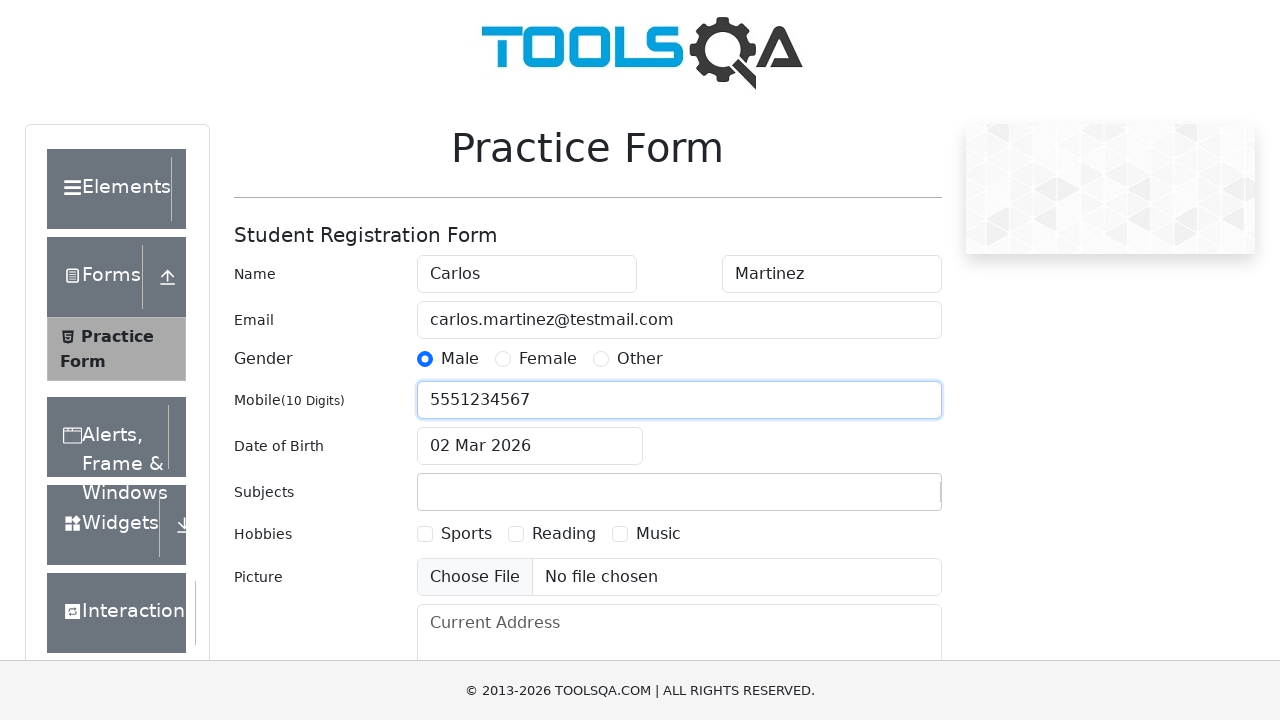

Clicked date of birth input to open datepicker at (530, 446) on #dateOfBirthInput
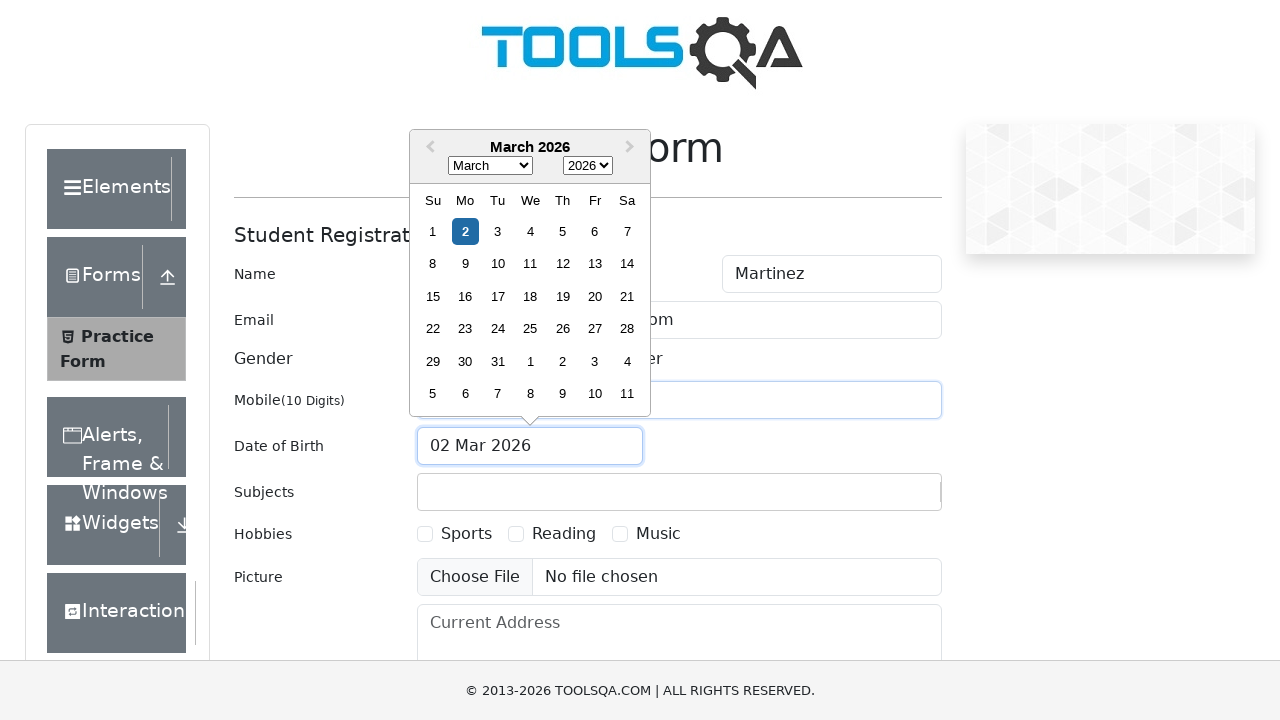

Selected day 15 from the datepicker at (433, 296) on .react-datepicker__day--015
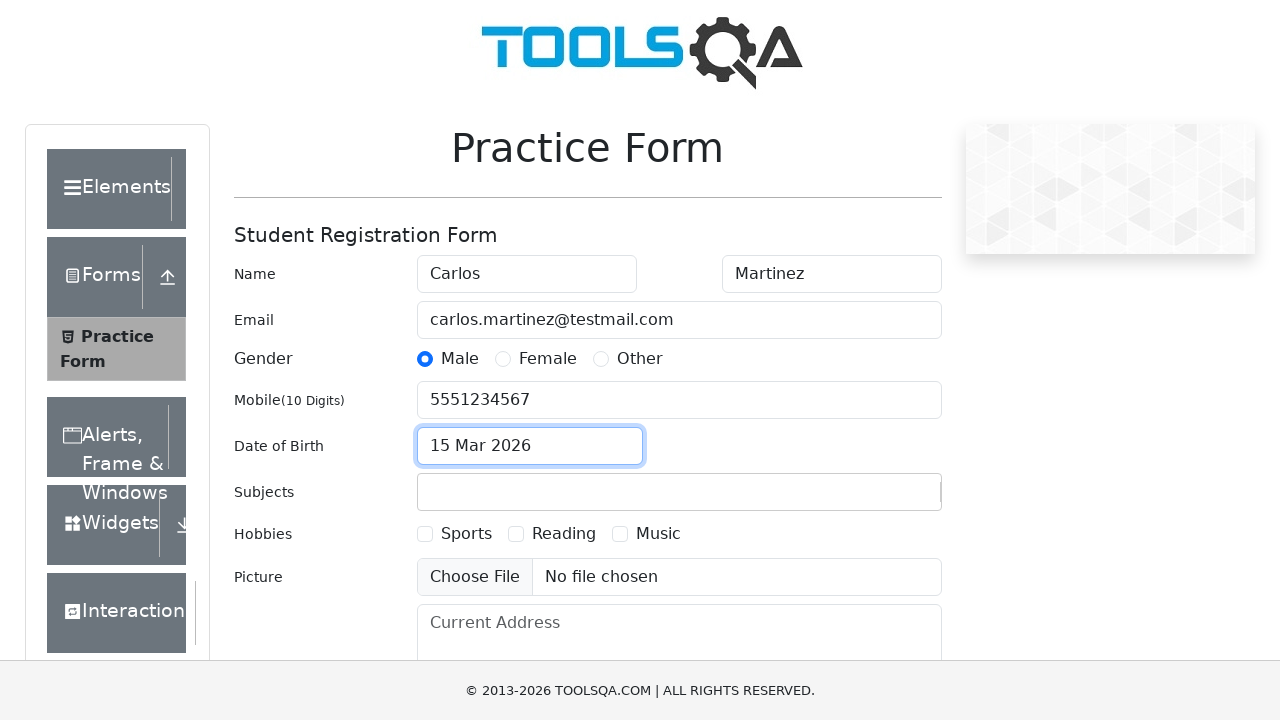

Filled subjects input field with 'Maths' on #subjectsInput
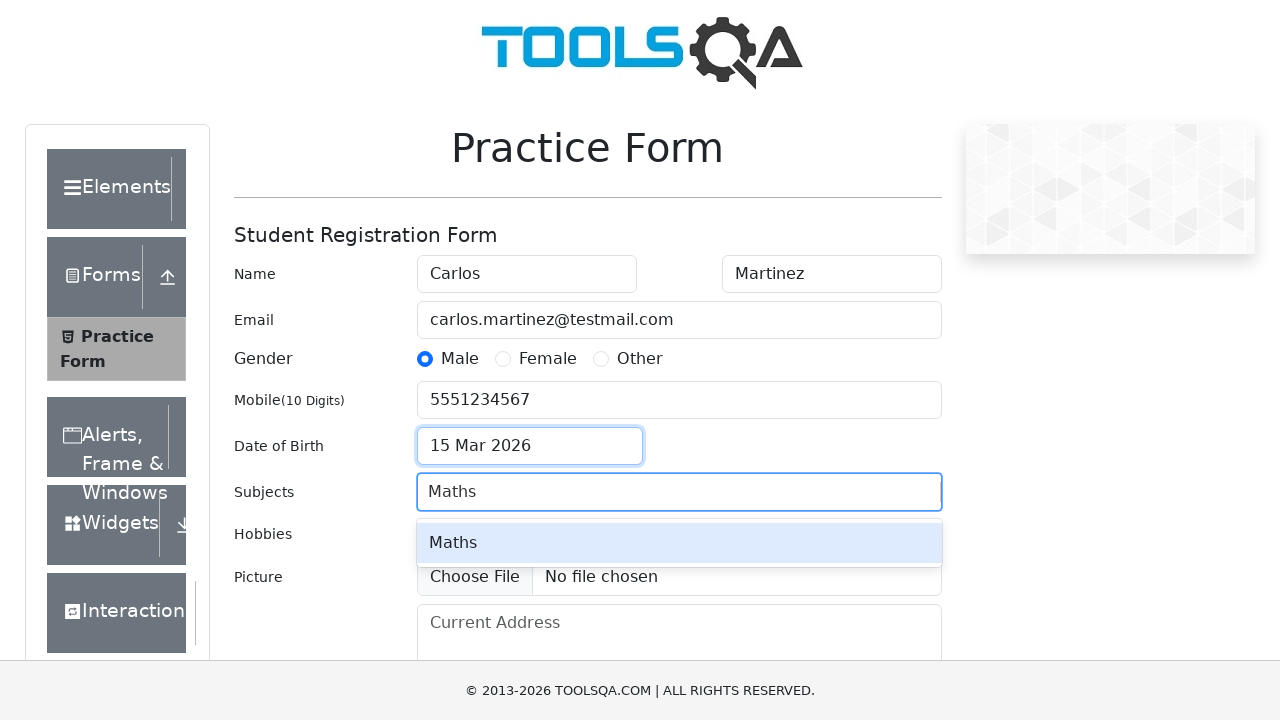

Pressed Enter to select Maths subject on #subjectsInput
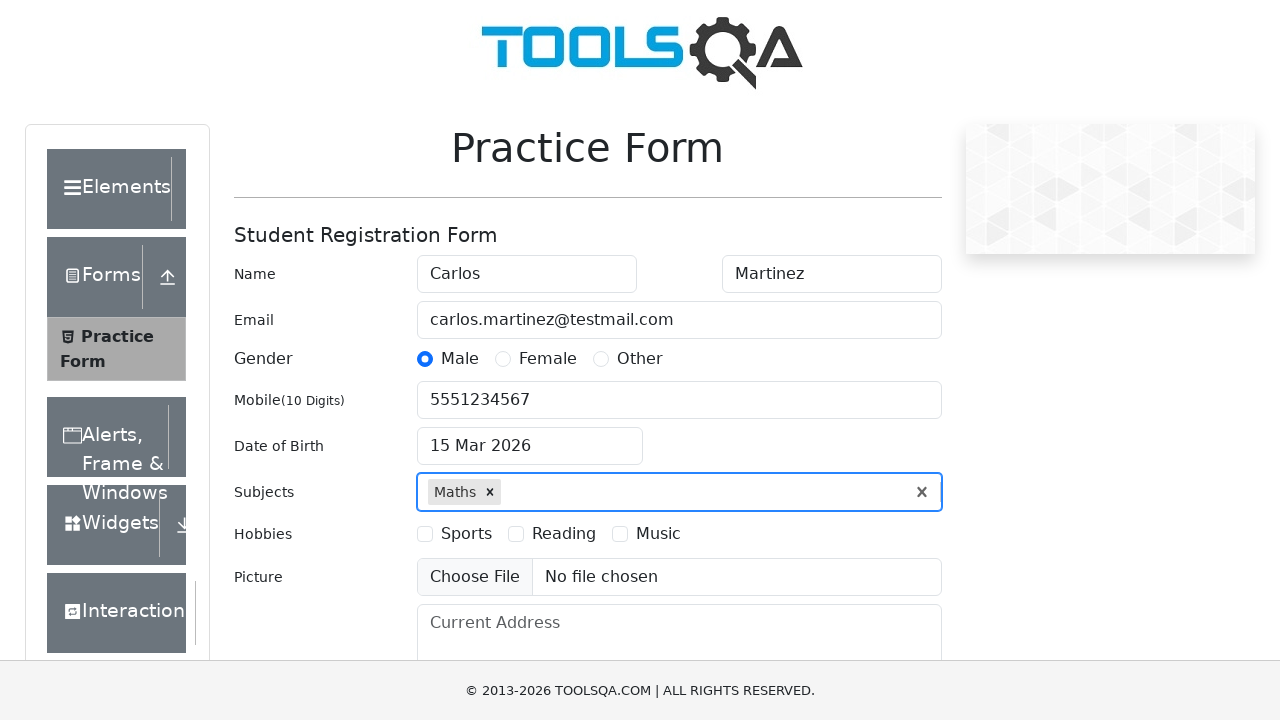

Selected Sports hobby checkbox at (466, 534) on label:text('Sports')
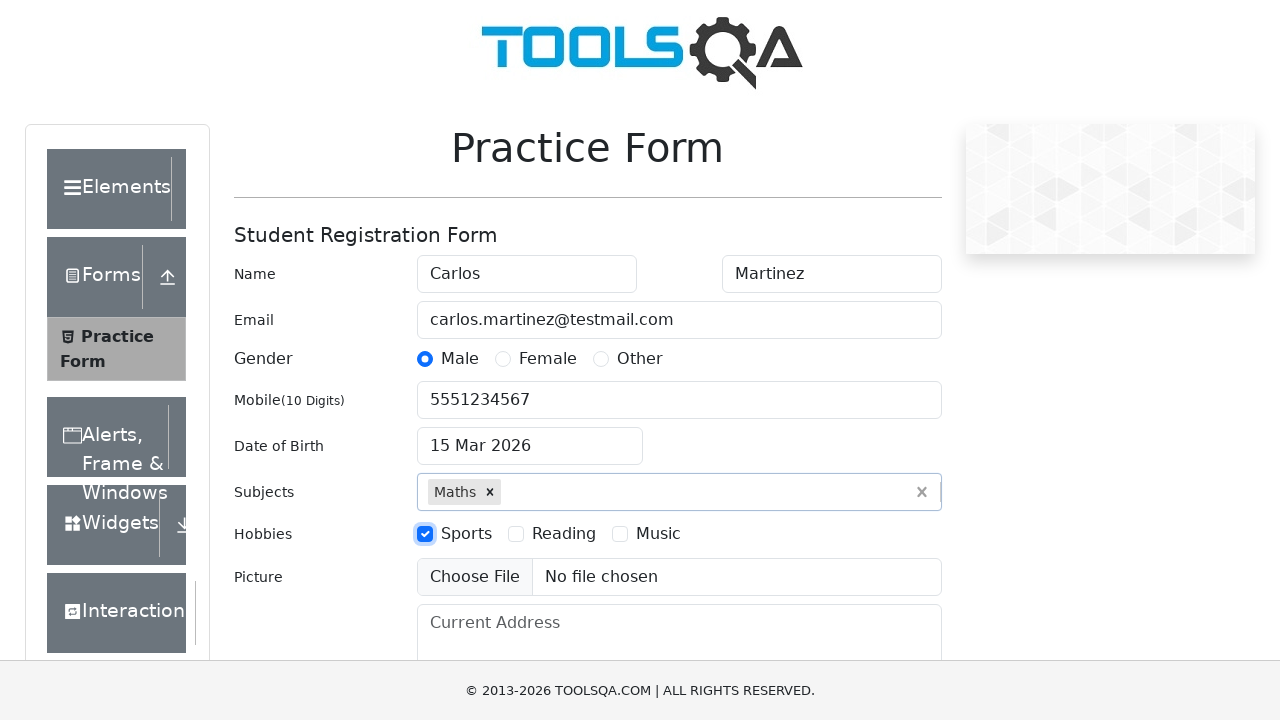

Created temporary file for upload
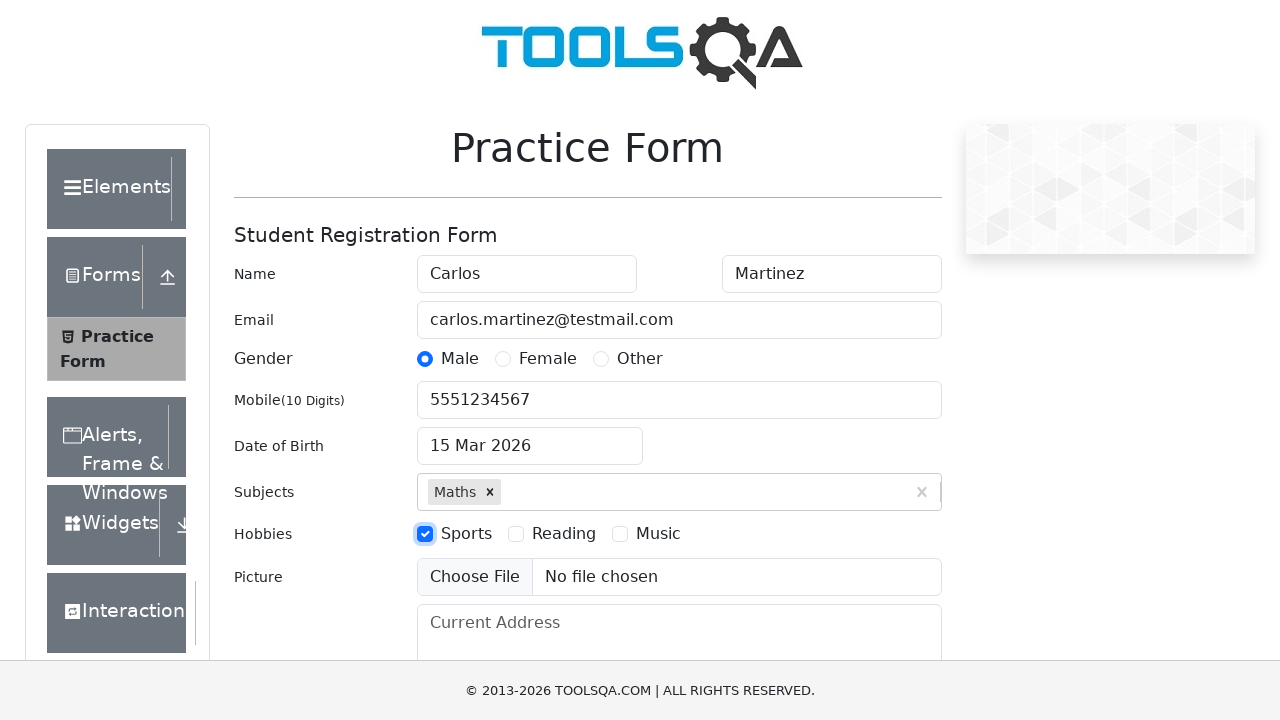

Uploaded picture file
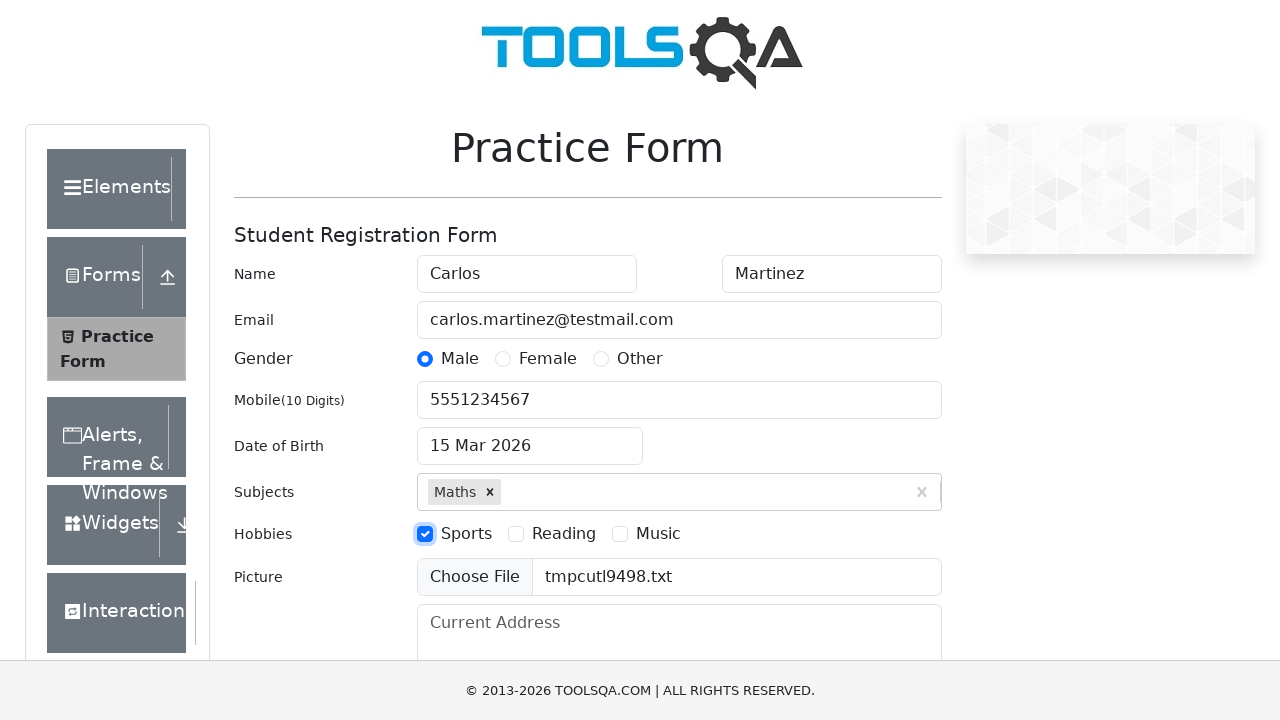

Filled current address field with '123 Test Street, Apartment 4B' on #currentAddress
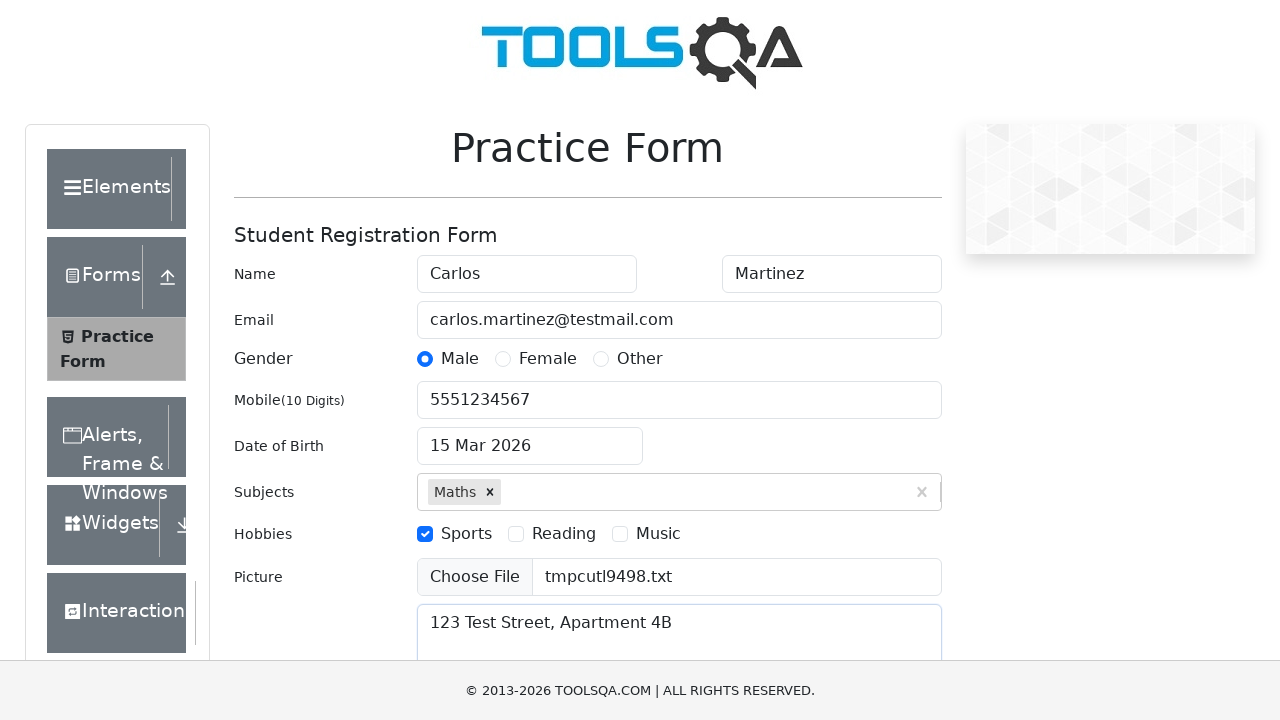

Filled state dropdown input with 'NCR' on #react-select-3-input
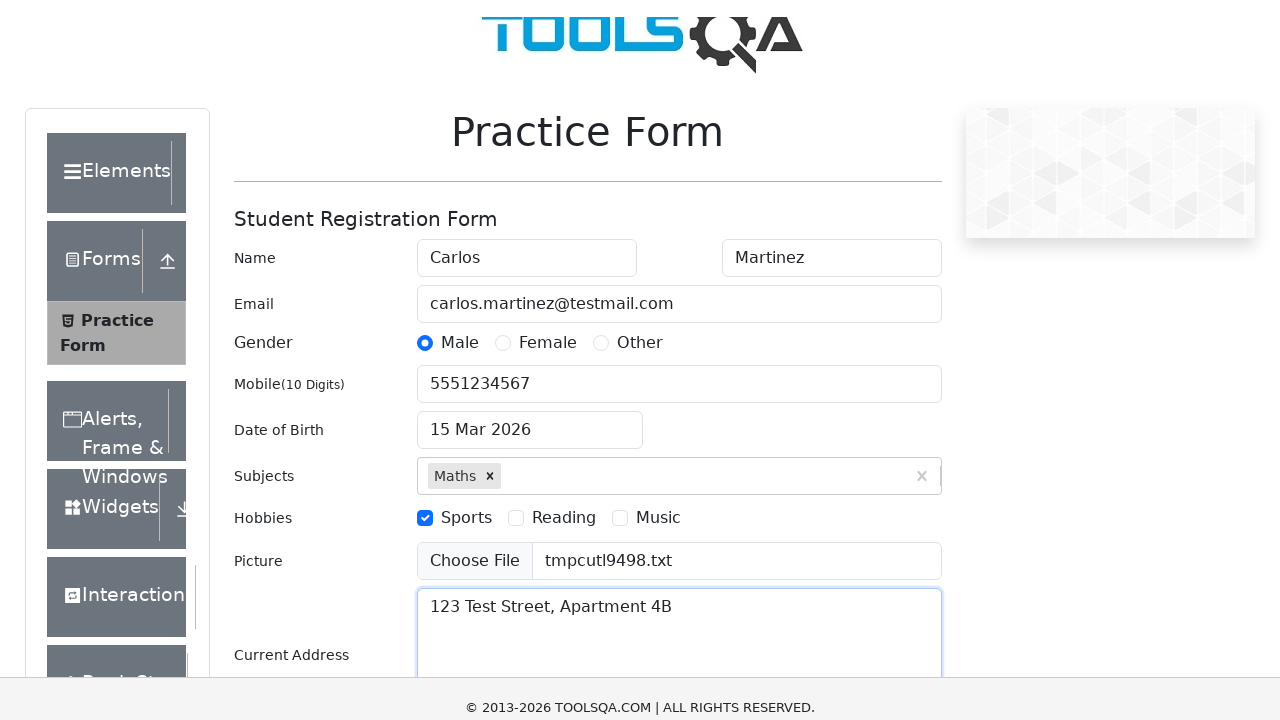

Pressed Enter to select NCR state on #react-select-3-input
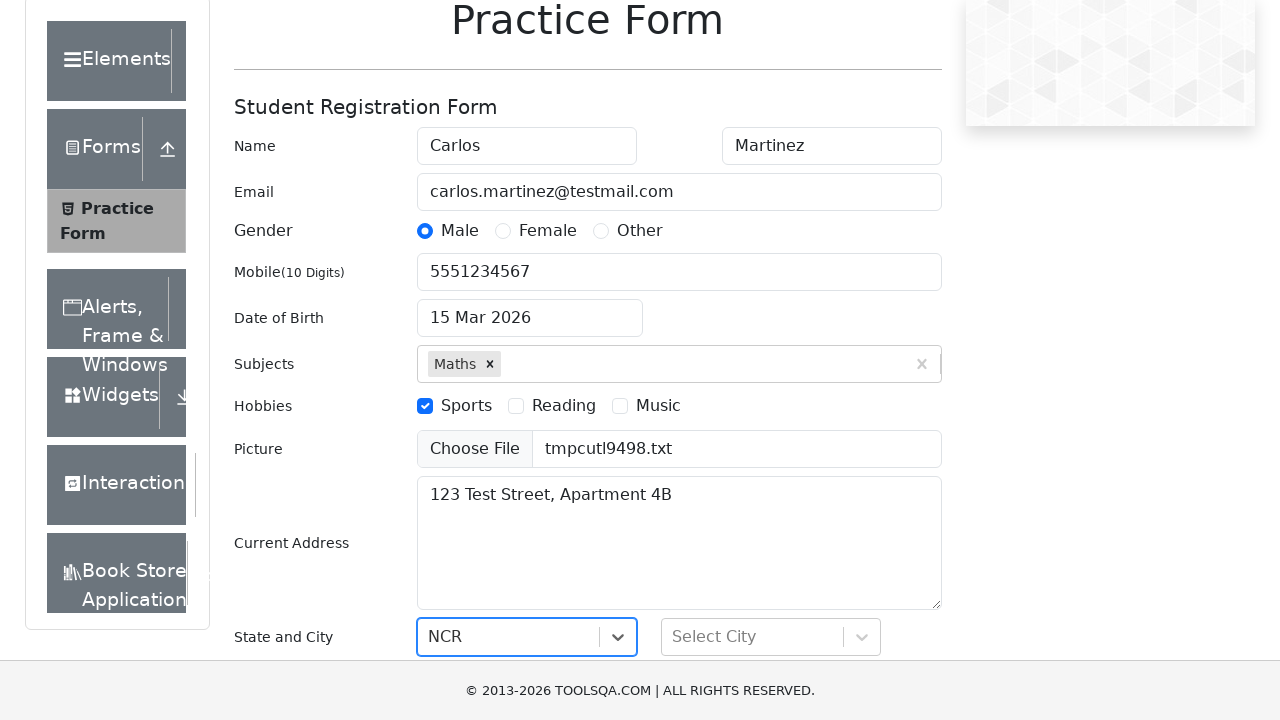

Filled city dropdown input with 'Delhi' on #react-select-4-input
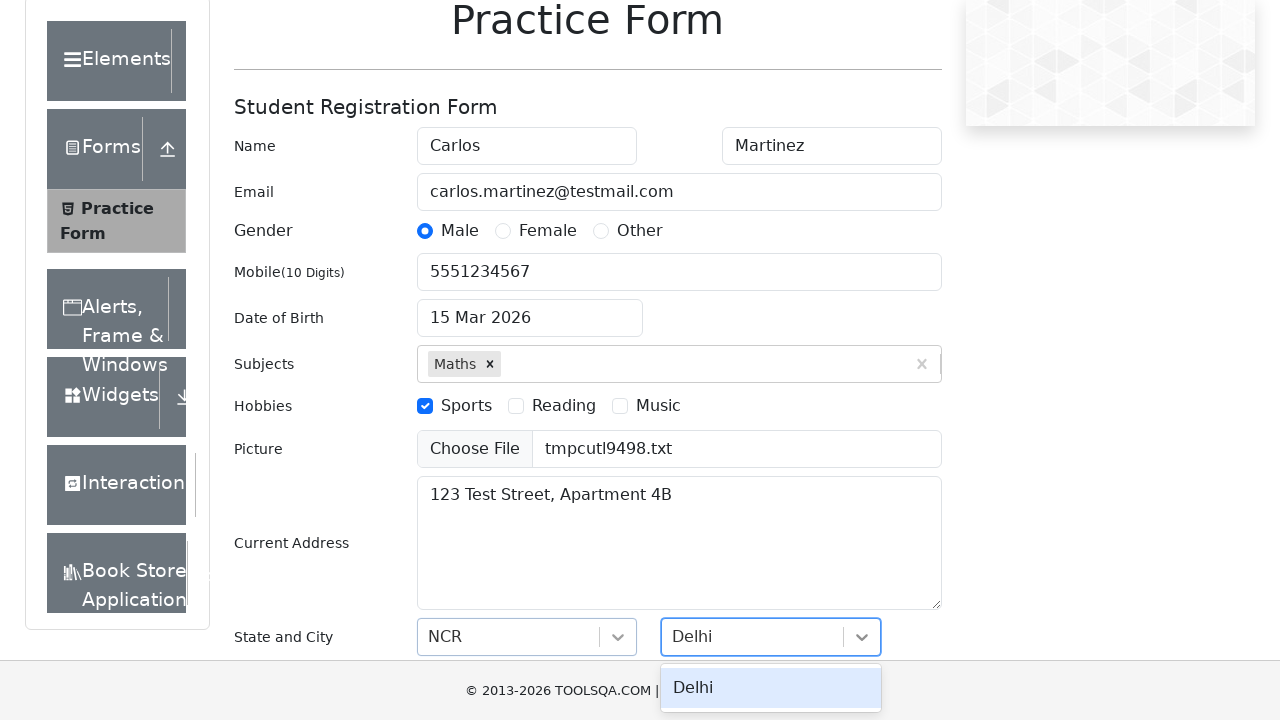

Pressed Enter to select Delhi city on #react-select-4-input
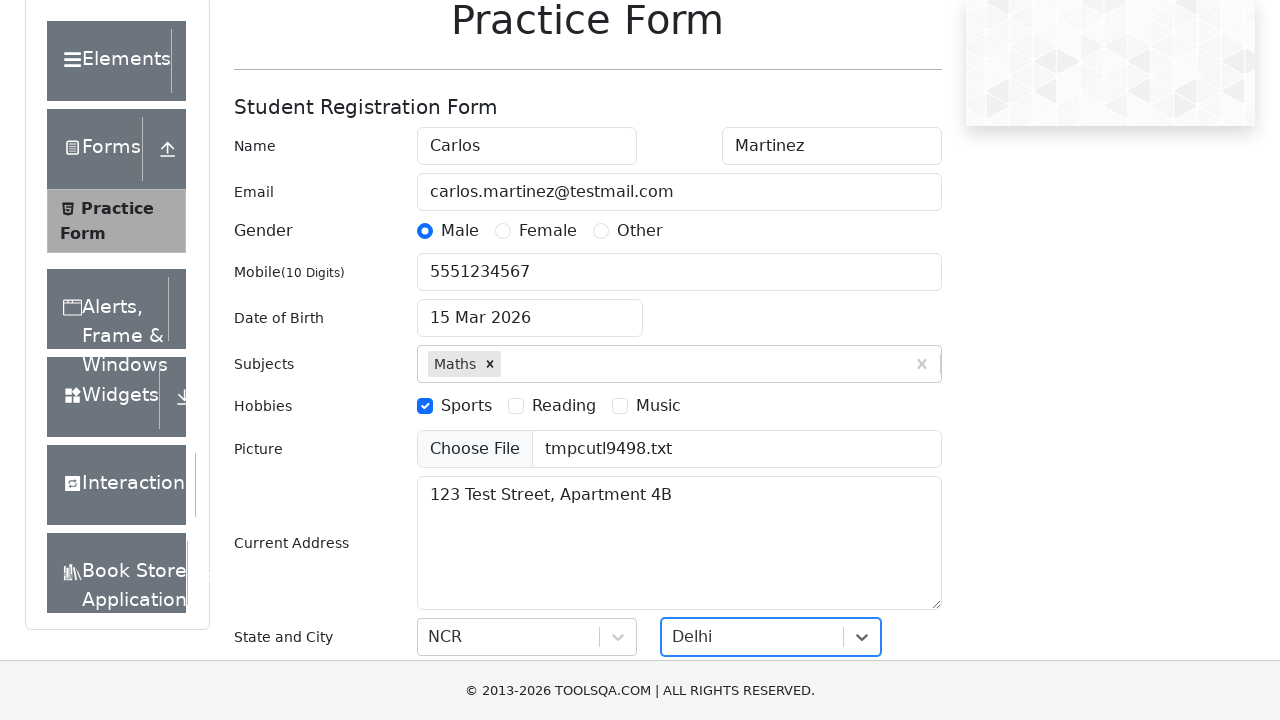

Clicked submit button to submit the practice form at (885, 499) on #submit
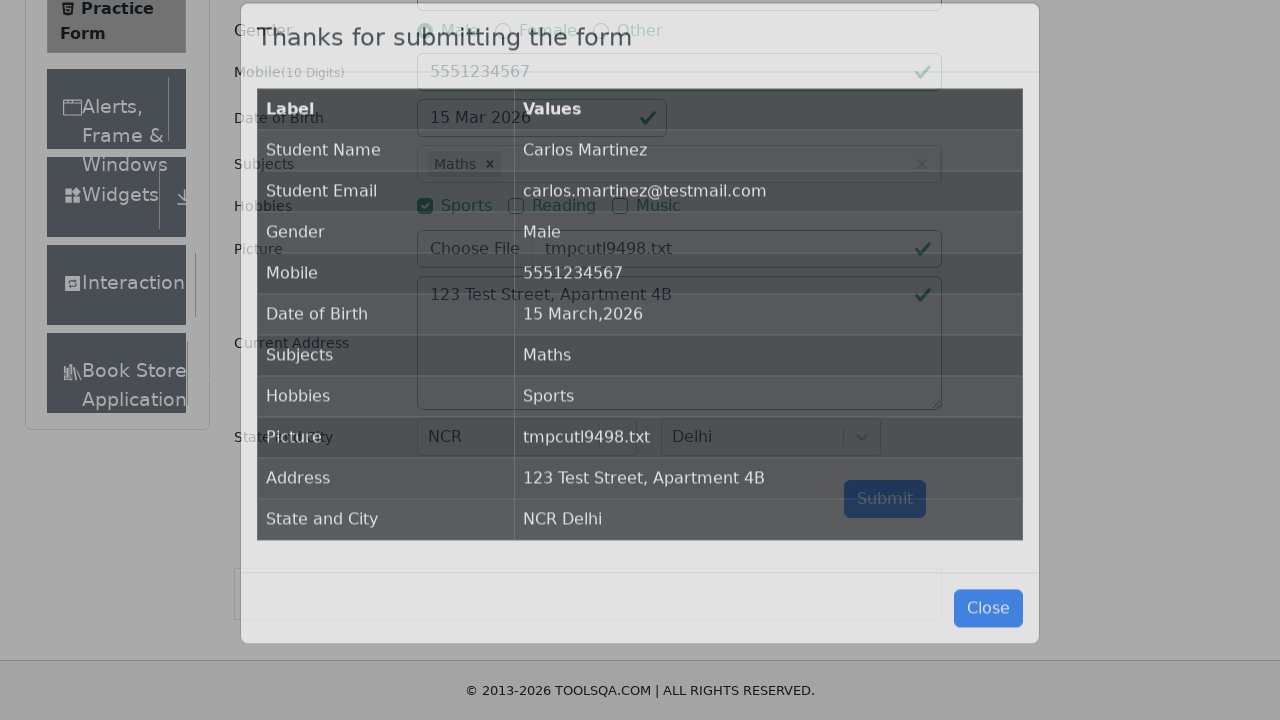

Confirmation modal appeared with submission details
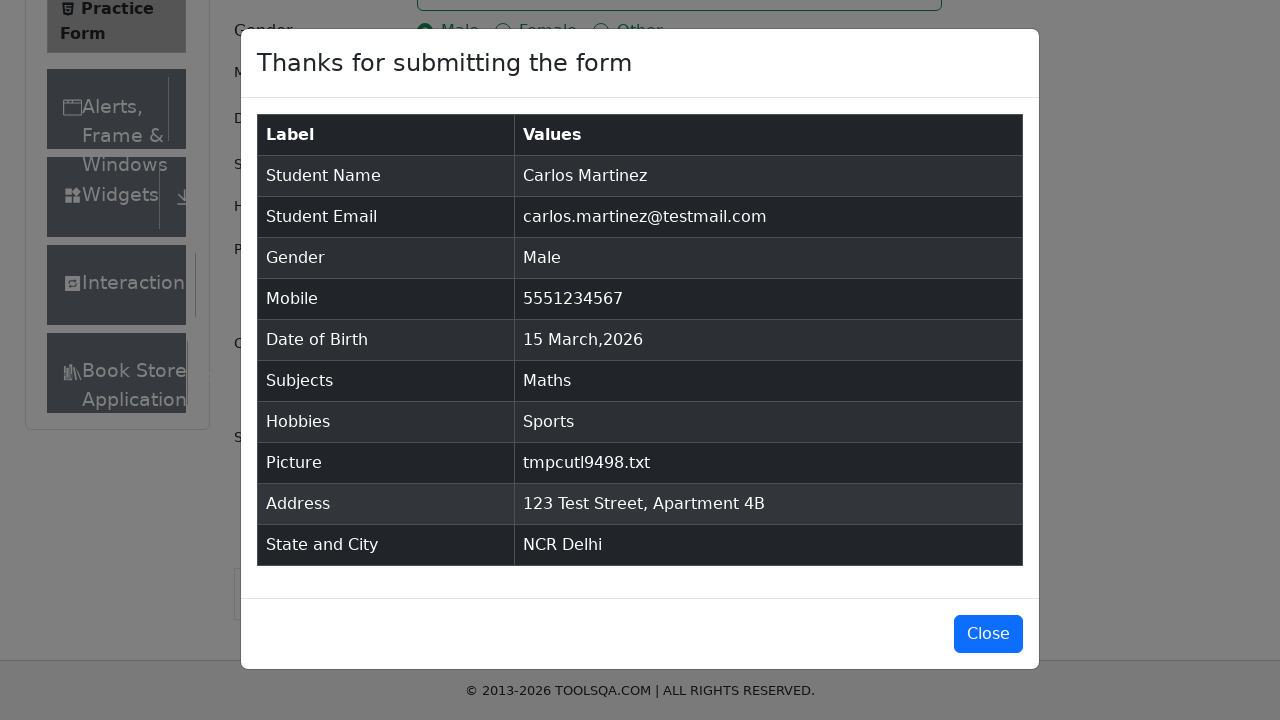

Closed the confirmation modal at (988, 634) on #closeLargeModal
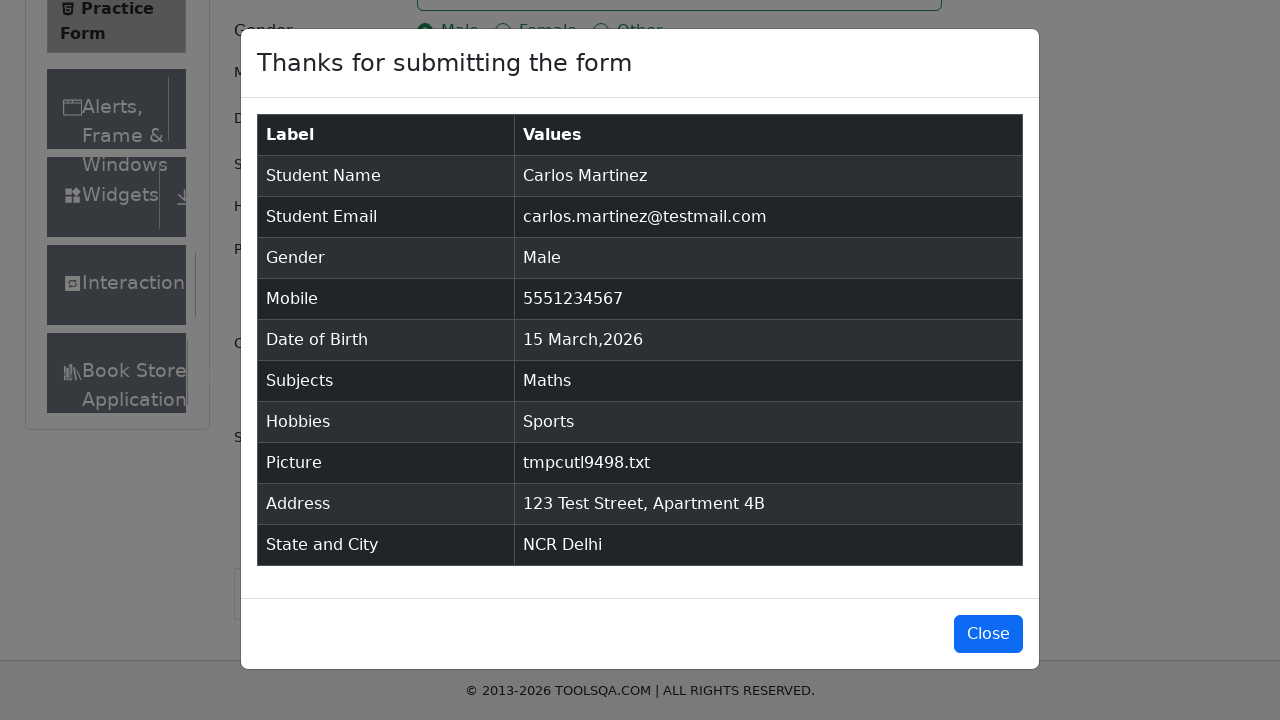

Cleaned up temporary upload file
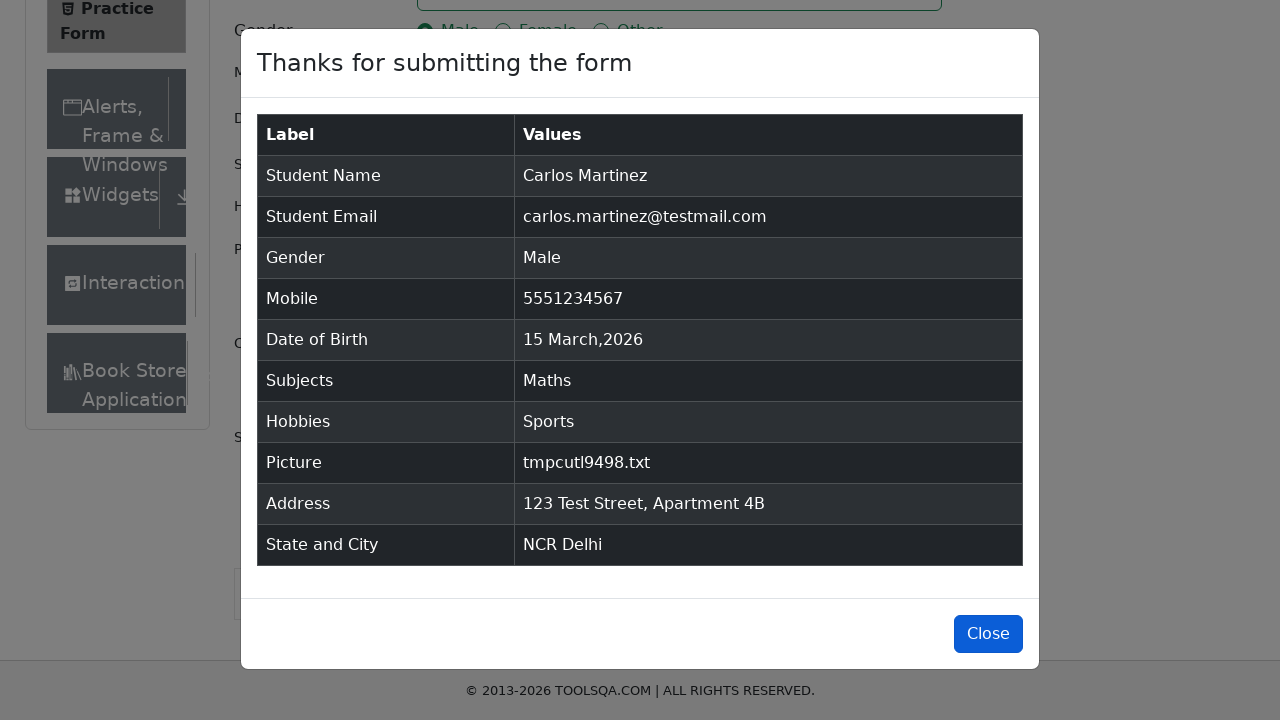

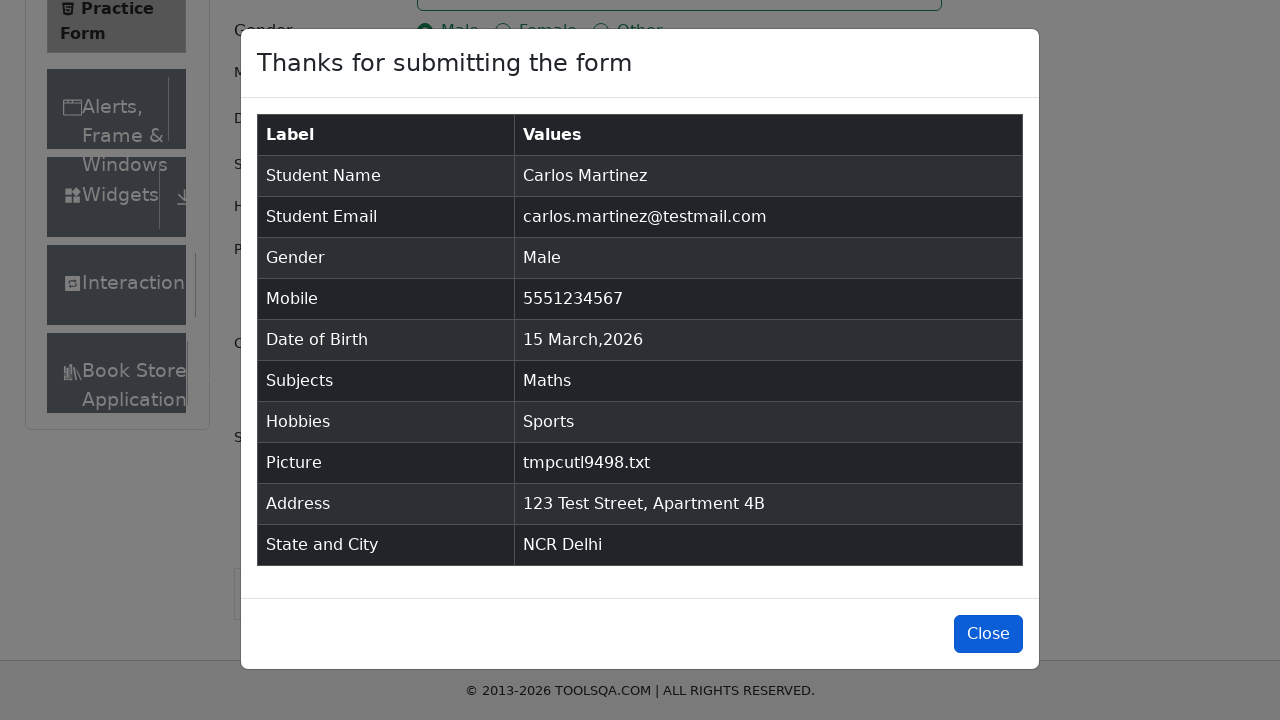